Tests keyboard key pressing functionality by sending SPACE and LEFT arrow keys to an input element and verifying the page displays the correct key pressed feedback.

Starting URL: http://the-internet.herokuapp.com/key_presses

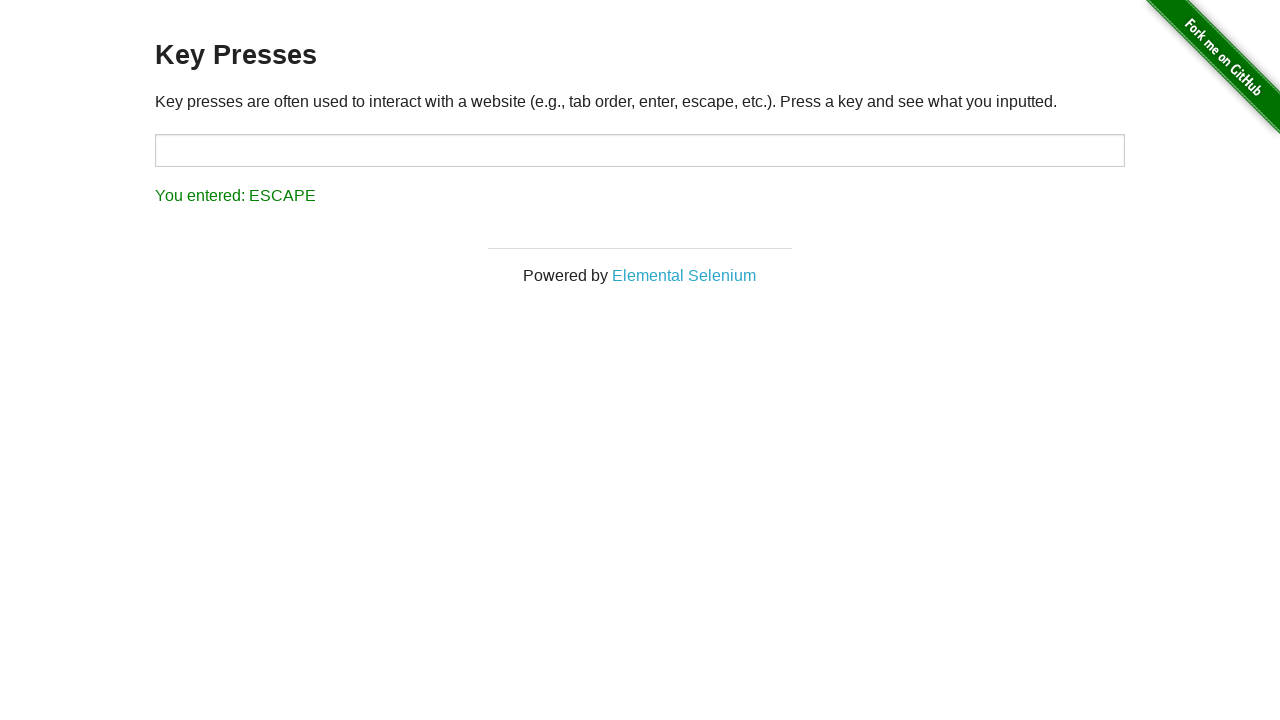

Pressed SPACE key on target input element on #target
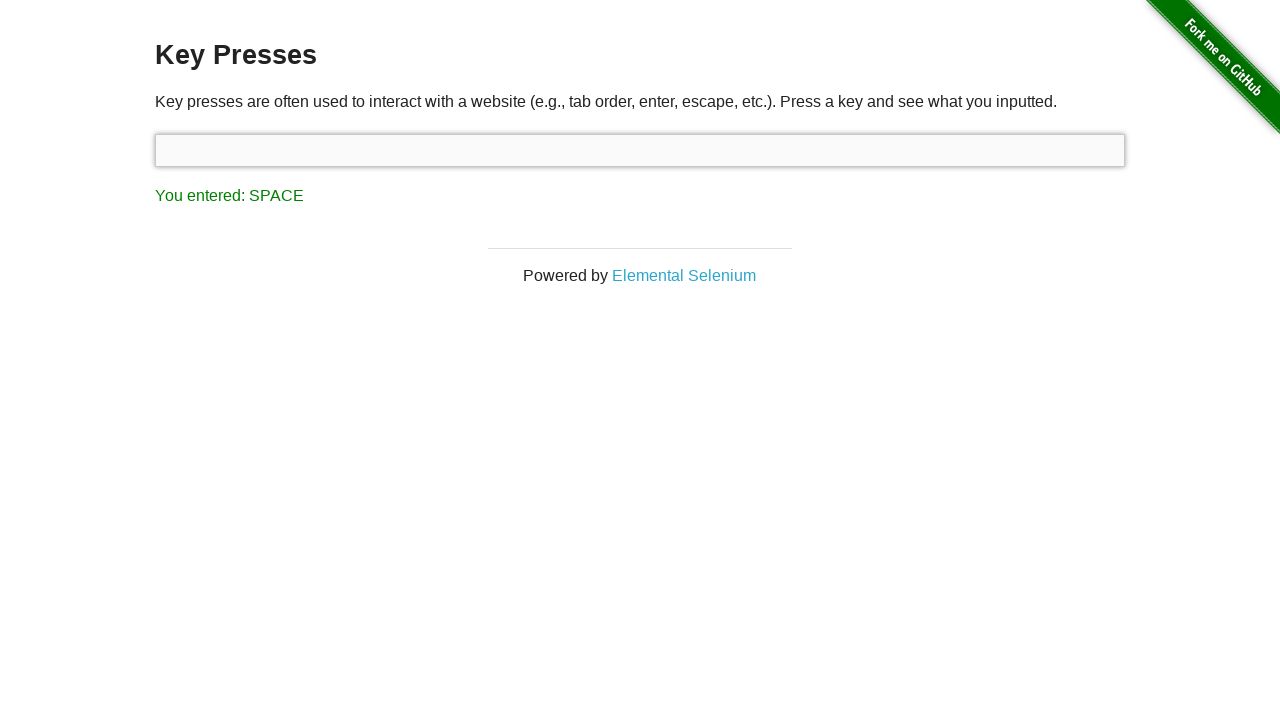

Waited for result element to load
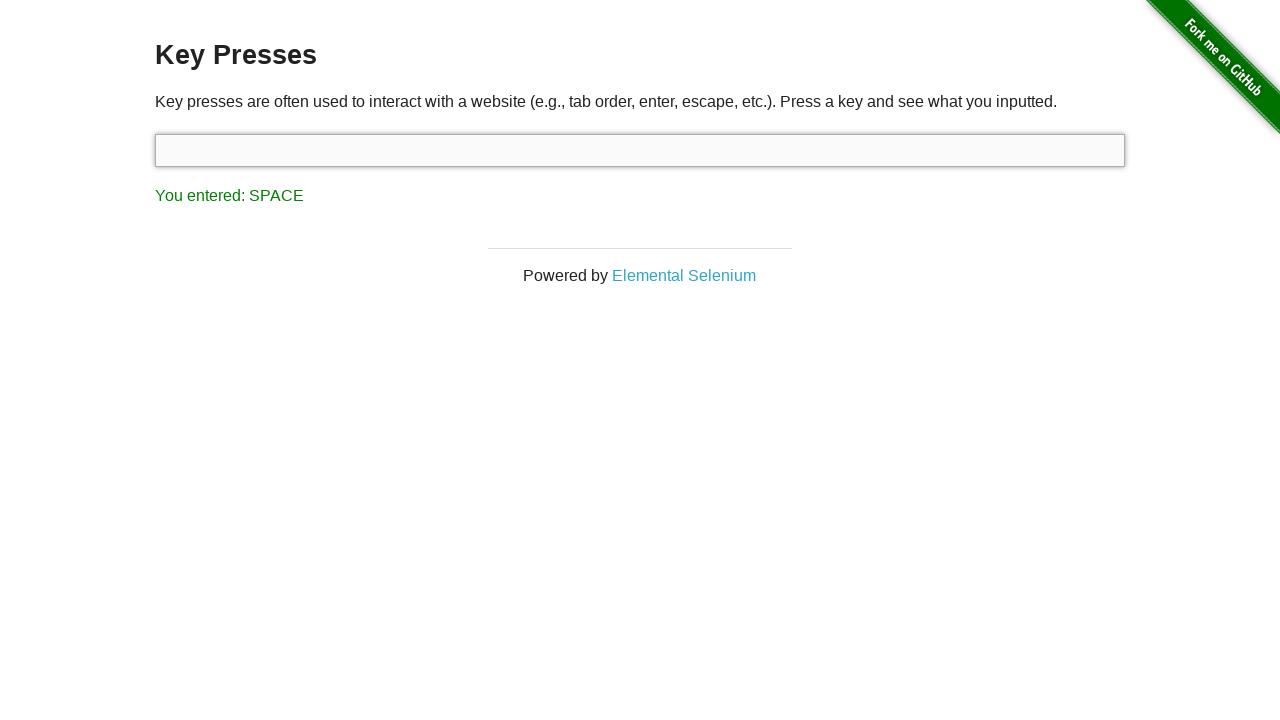

Retrieved result text content
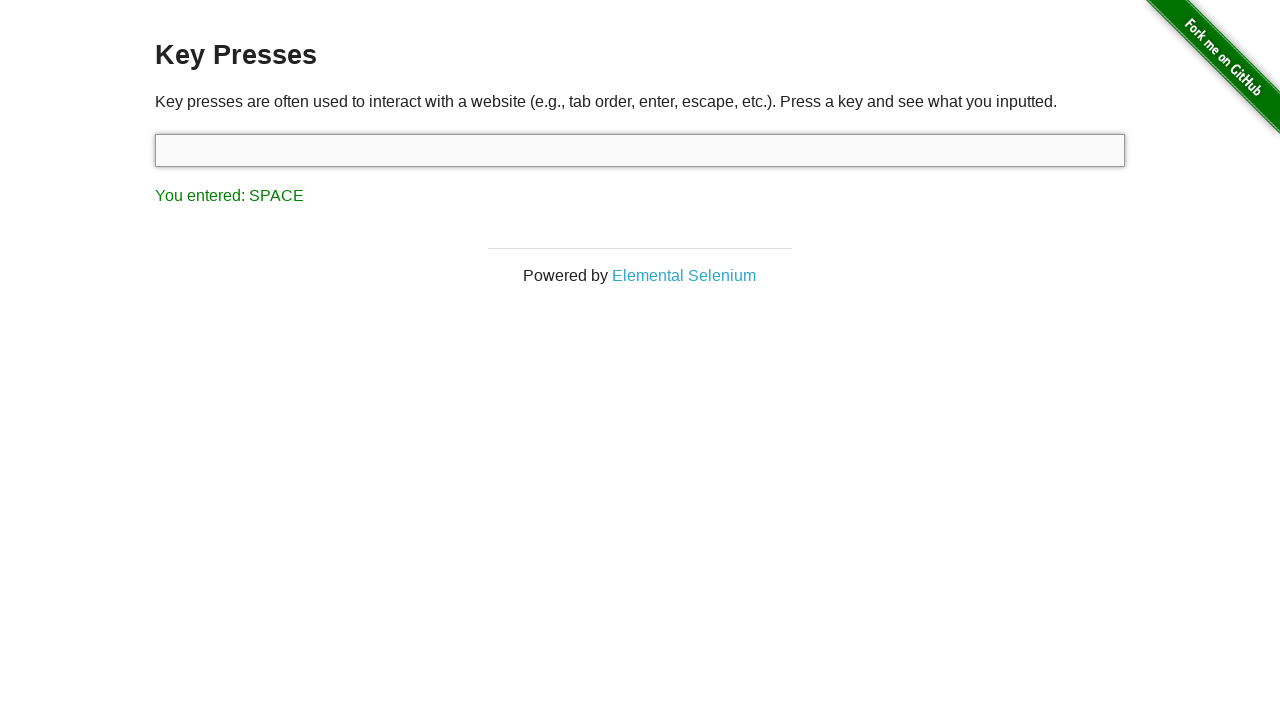

Verified SPACE key press feedback displayed correctly
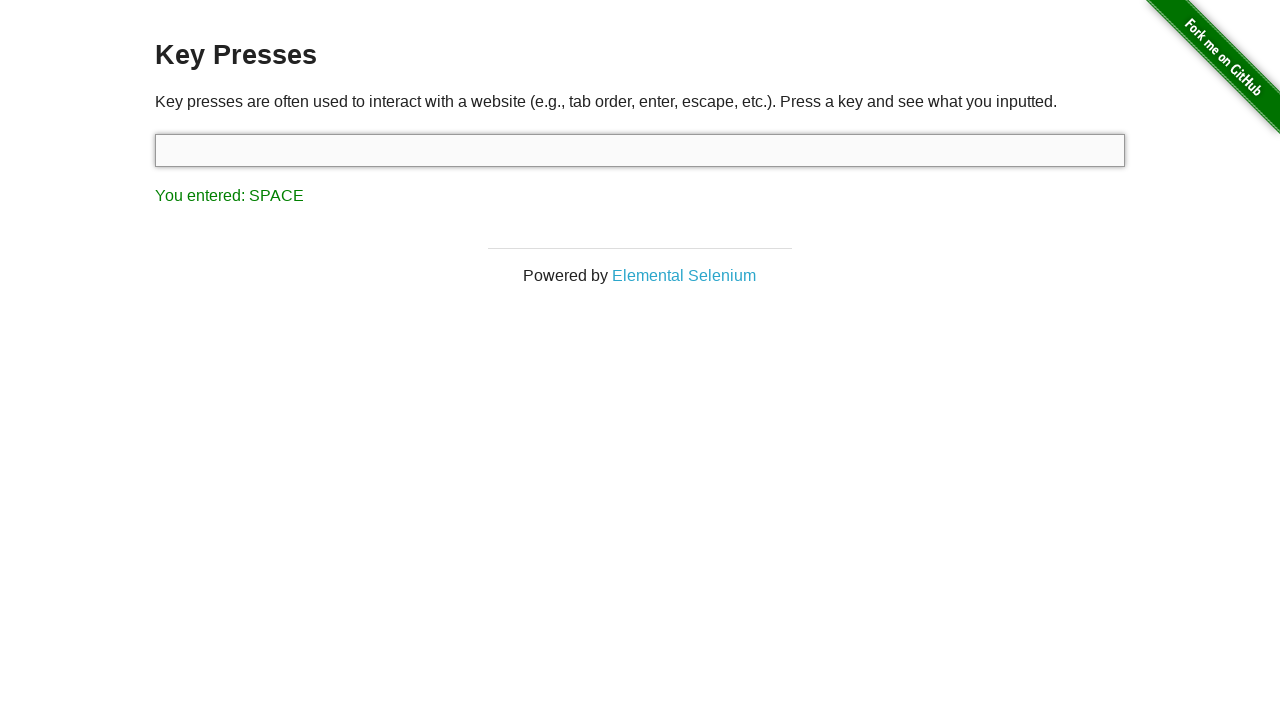

Pressed LEFT arrow key
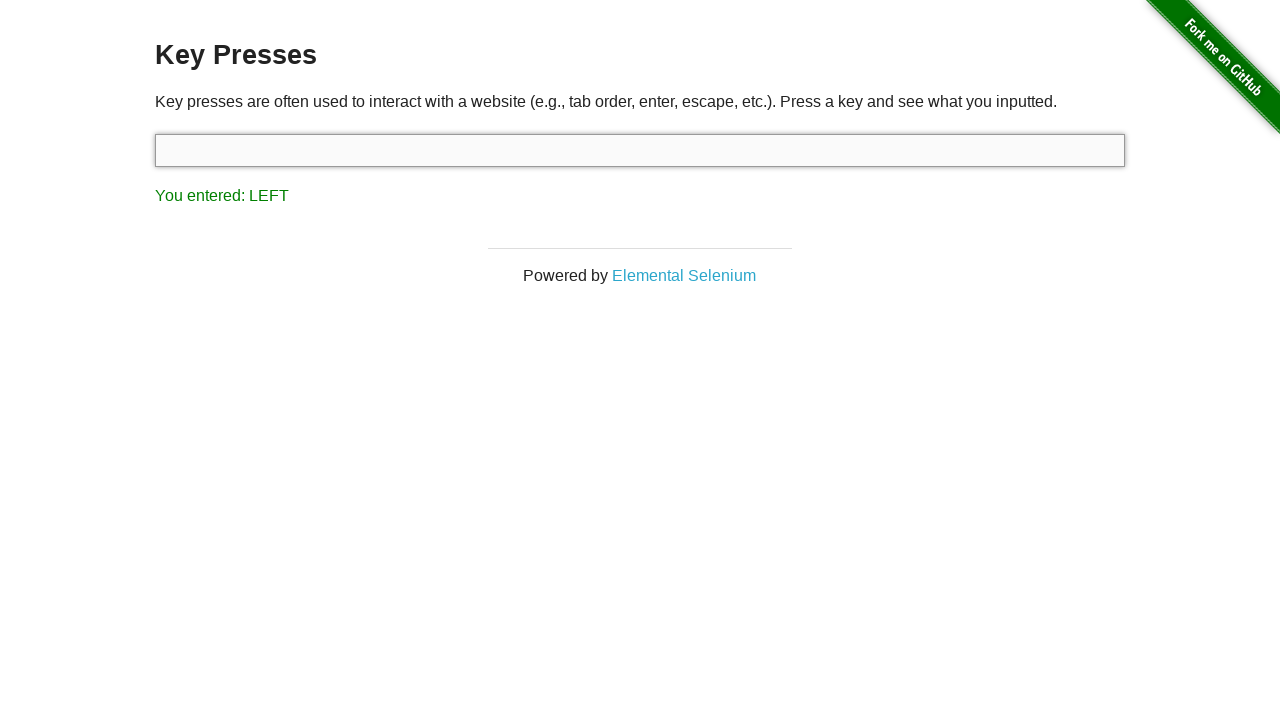

Retrieved result text content for LEFT key verification
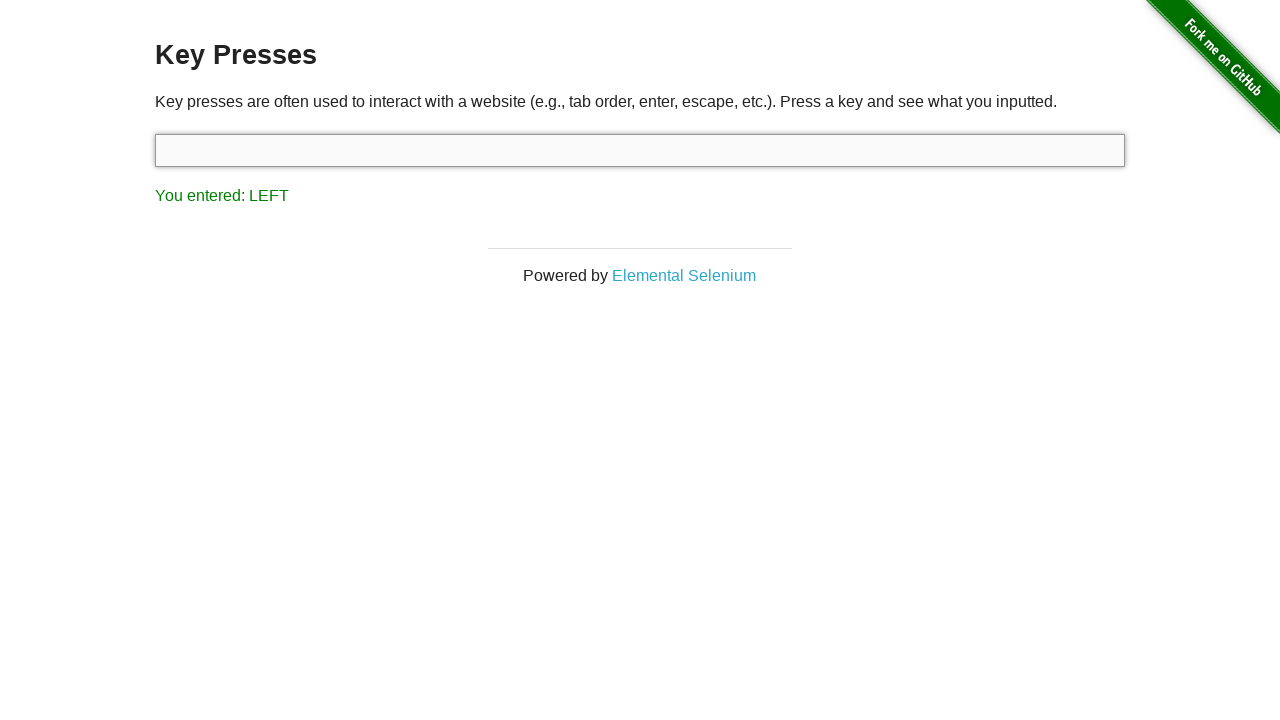

Verified LEFT arrow key press feedback displayed correctly
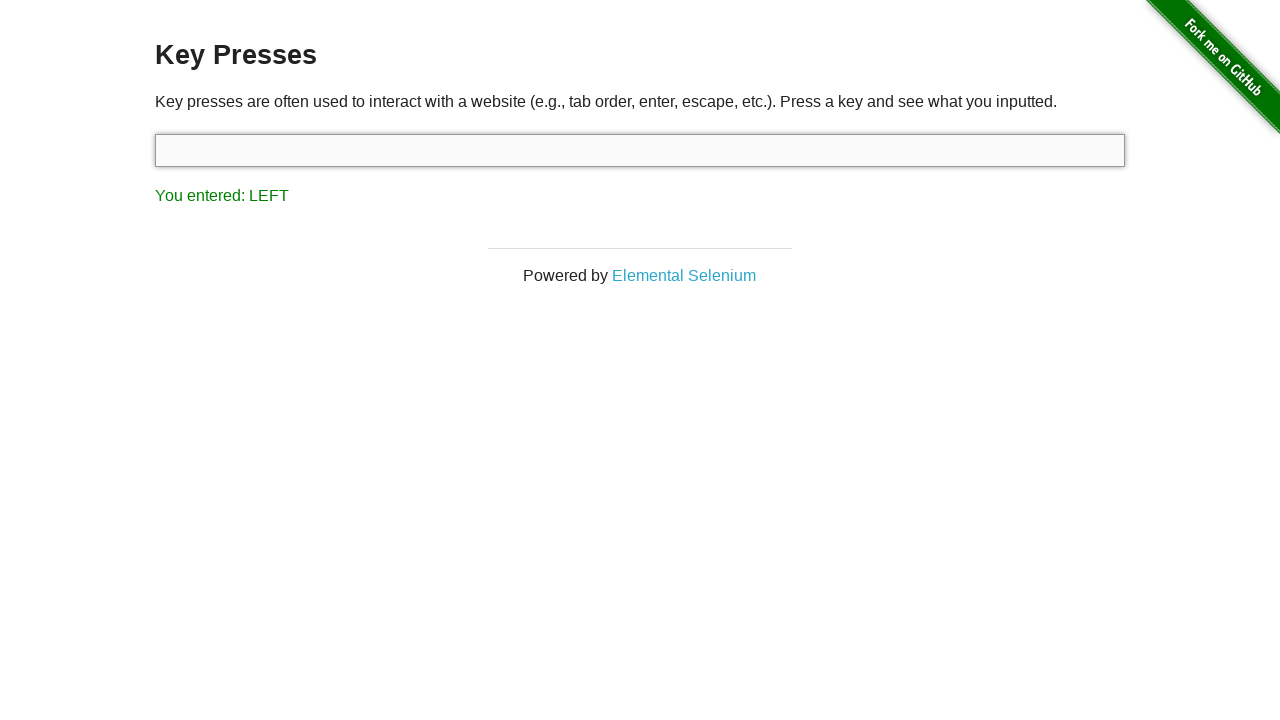

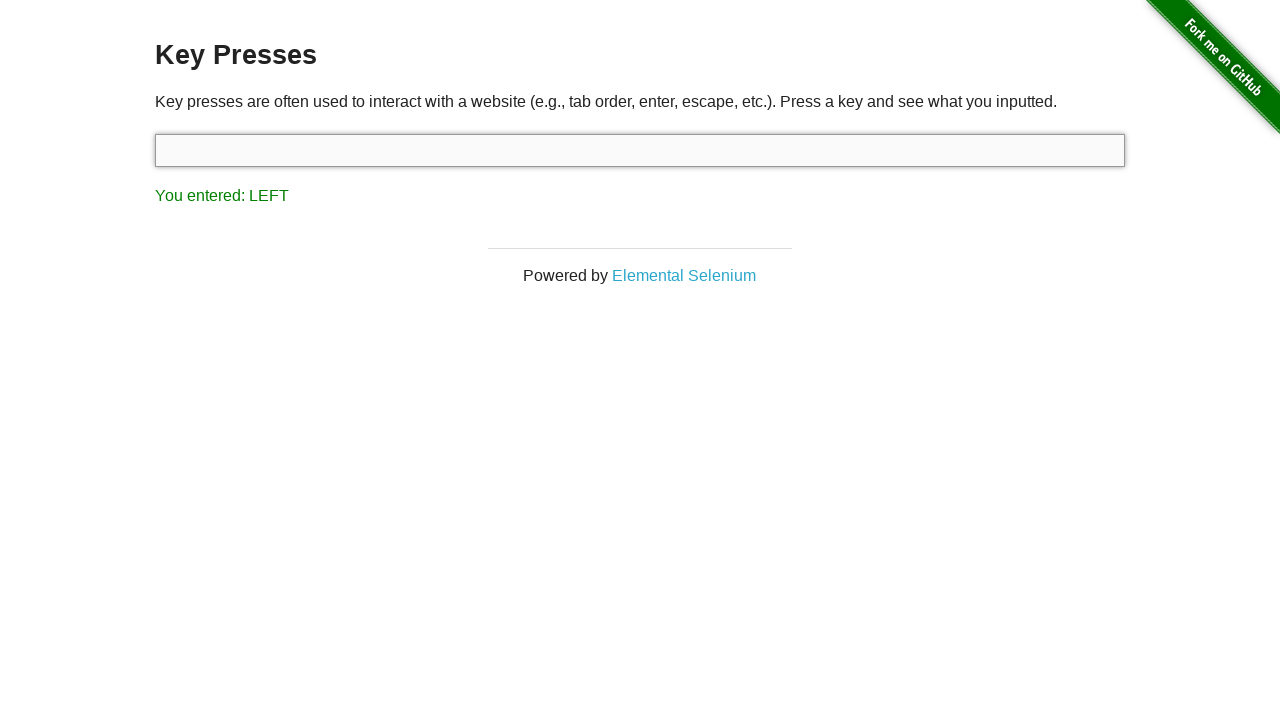